Tests registration form validation when password confirmation doesn't match the original password

Starting URL: https://alada.vn/tai-khoan/dang-ky.html

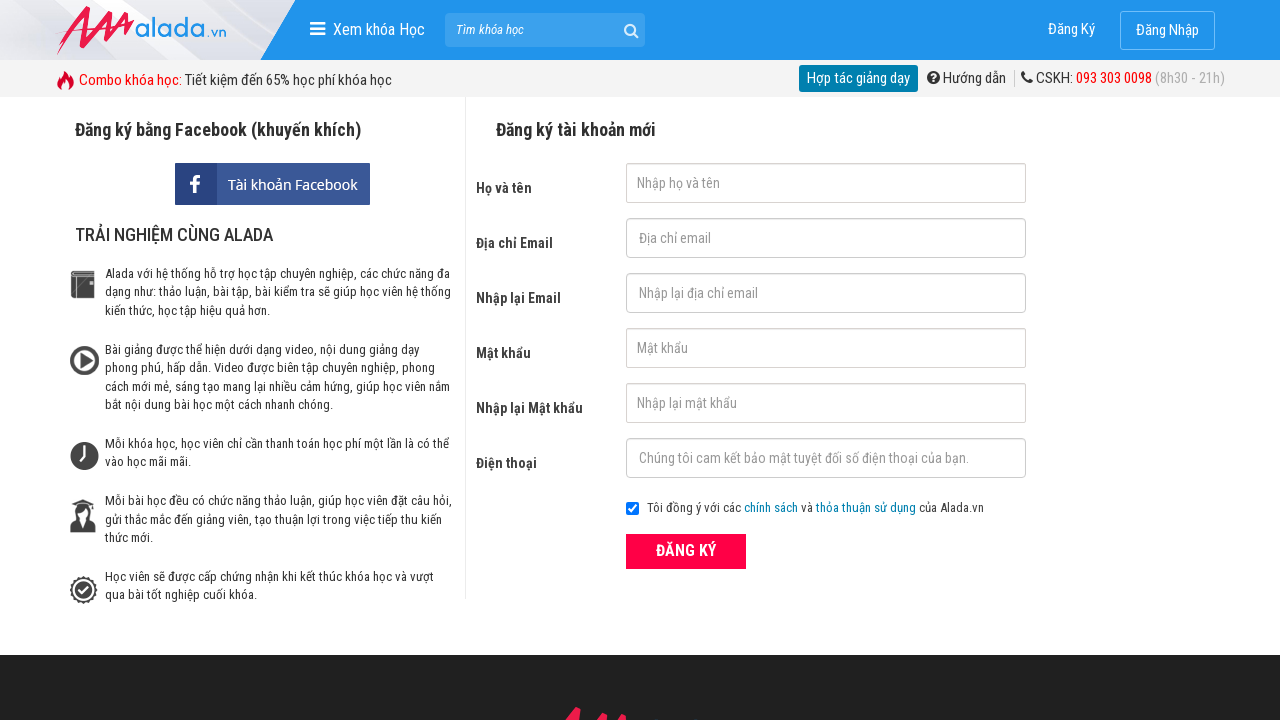

Filled first name field with 'Ho Thi Huou' on #txtFirstname
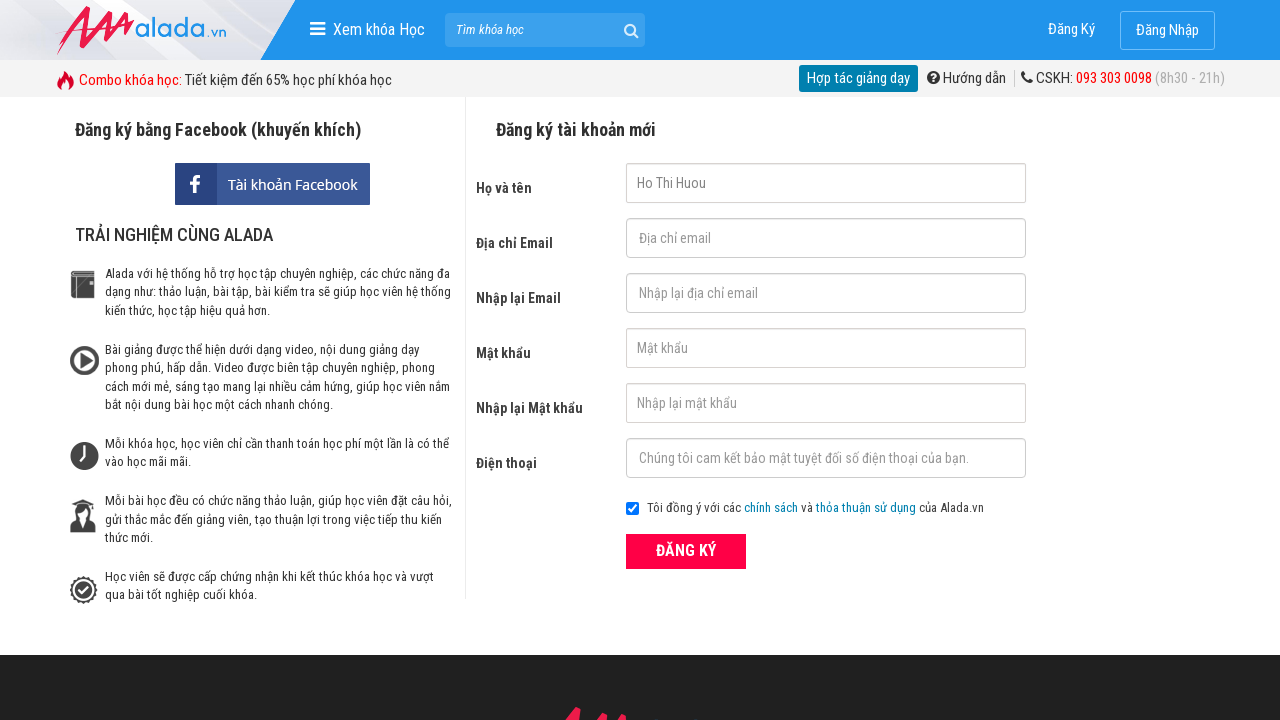

Filled email field with 'hothihuou2k1@gmail.com' on #txtEmail
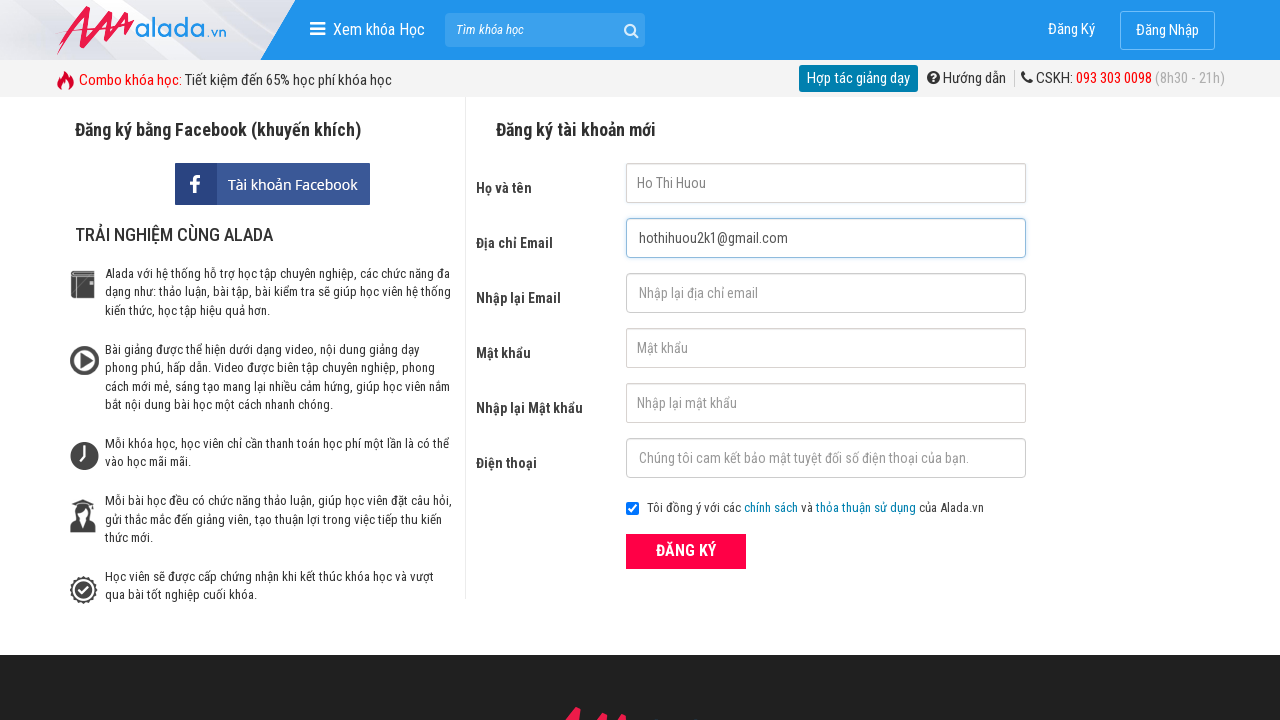

Filled confirm email field with 'hothihuou2k1@gmail.com' on #txtCEmail
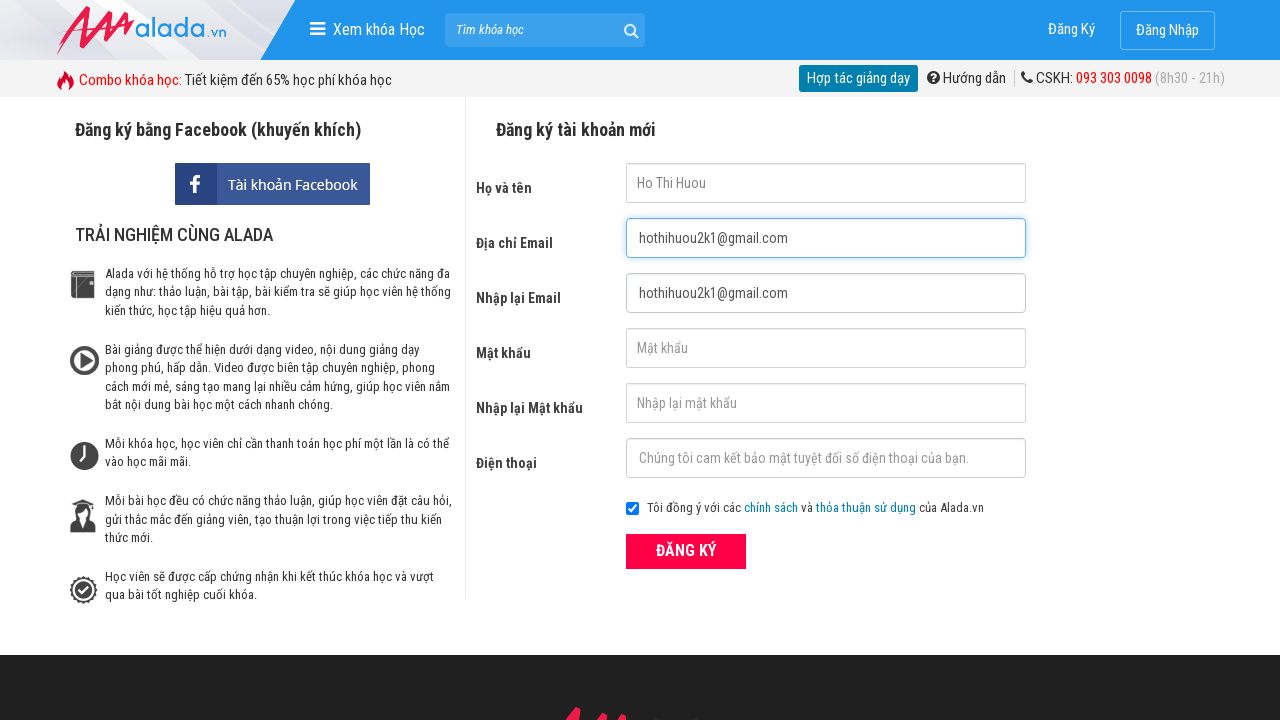

Filled password field with '123456' on #txtPassword
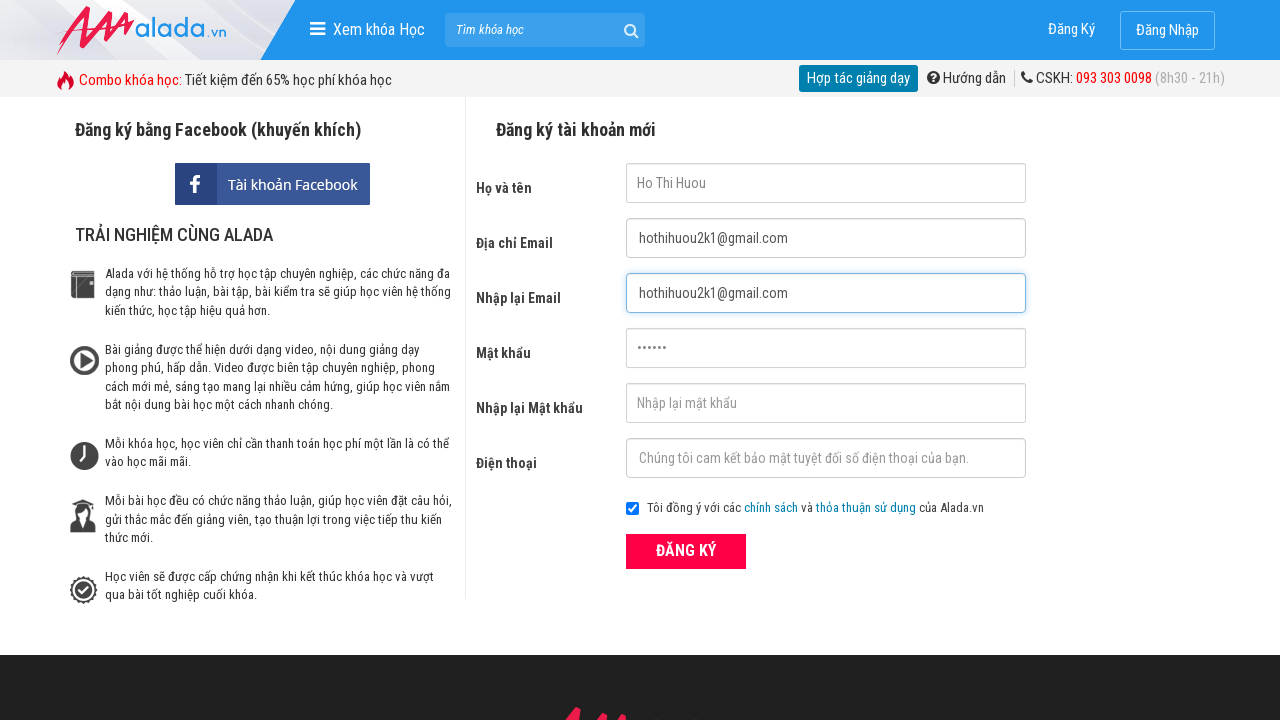

Filled confirm password field with '1234' (mismatched password) on #txtCPassword
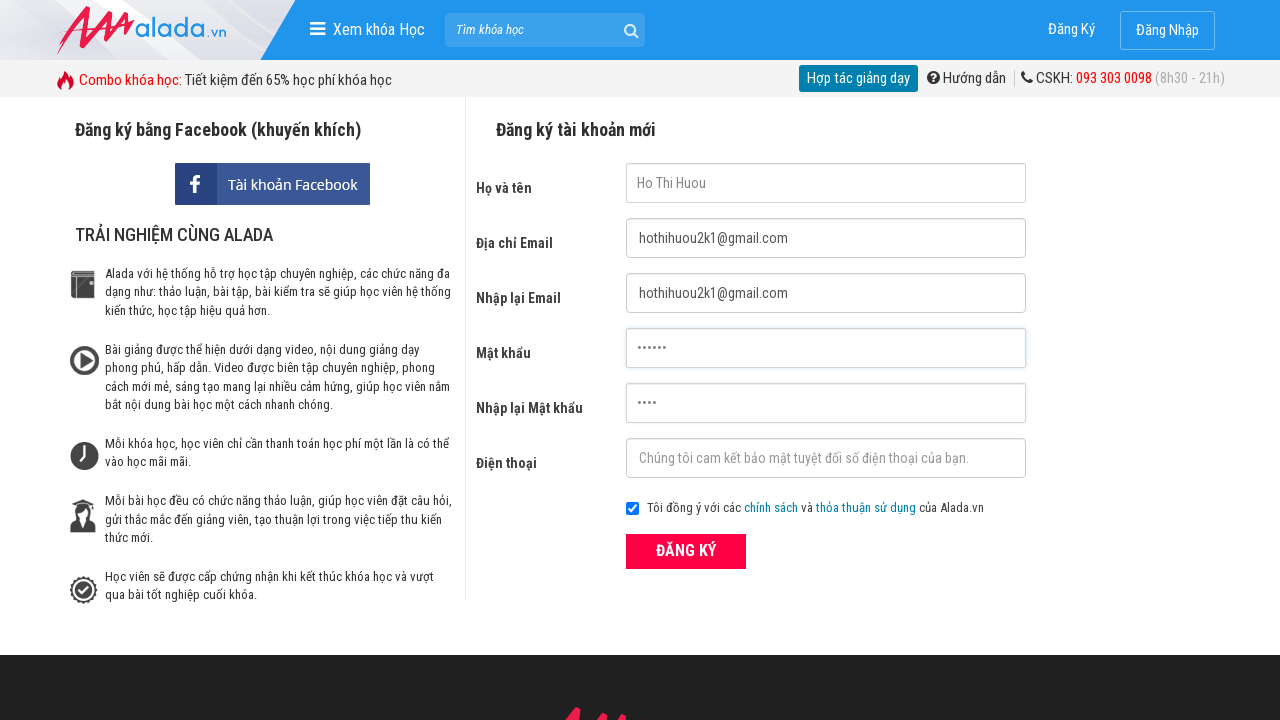

Filled phone field with '0983257485' on #txtPhone
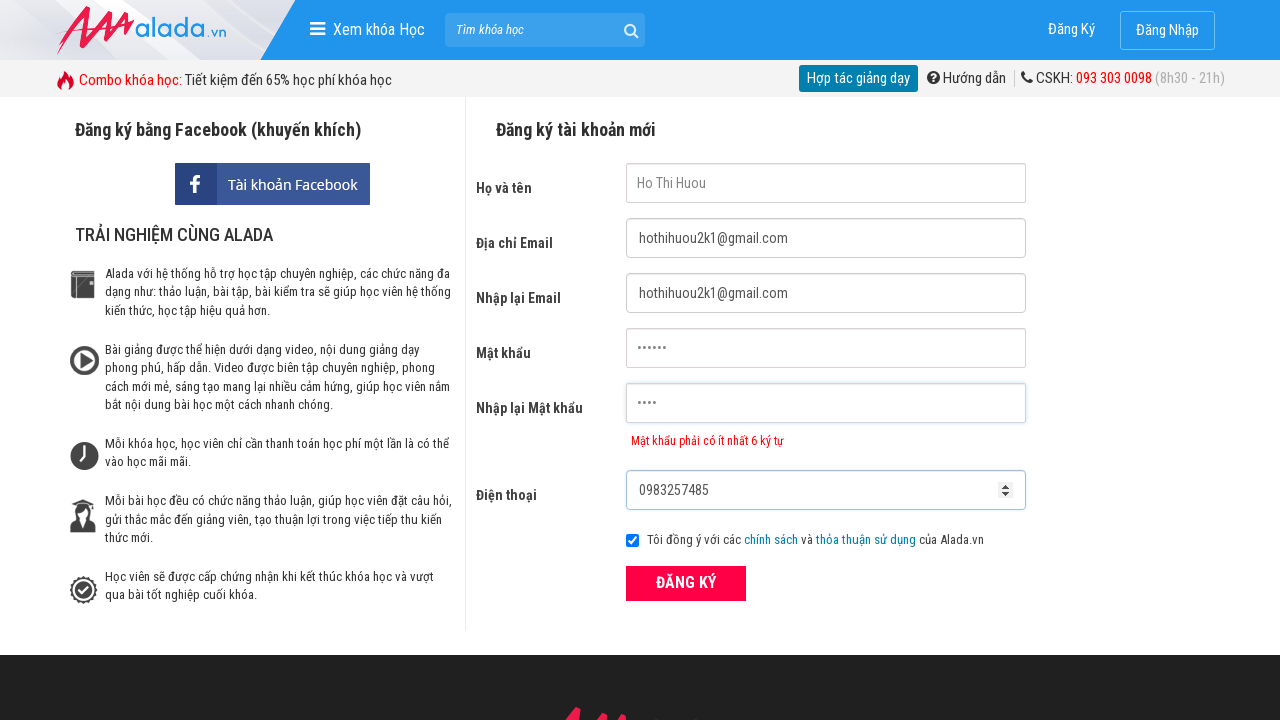

Clicked ĐĂNG KÝ (register) button at (686, 583) on xpath=//form[@id='frmLogin']//button[text()='ĐĂNG KÝ']
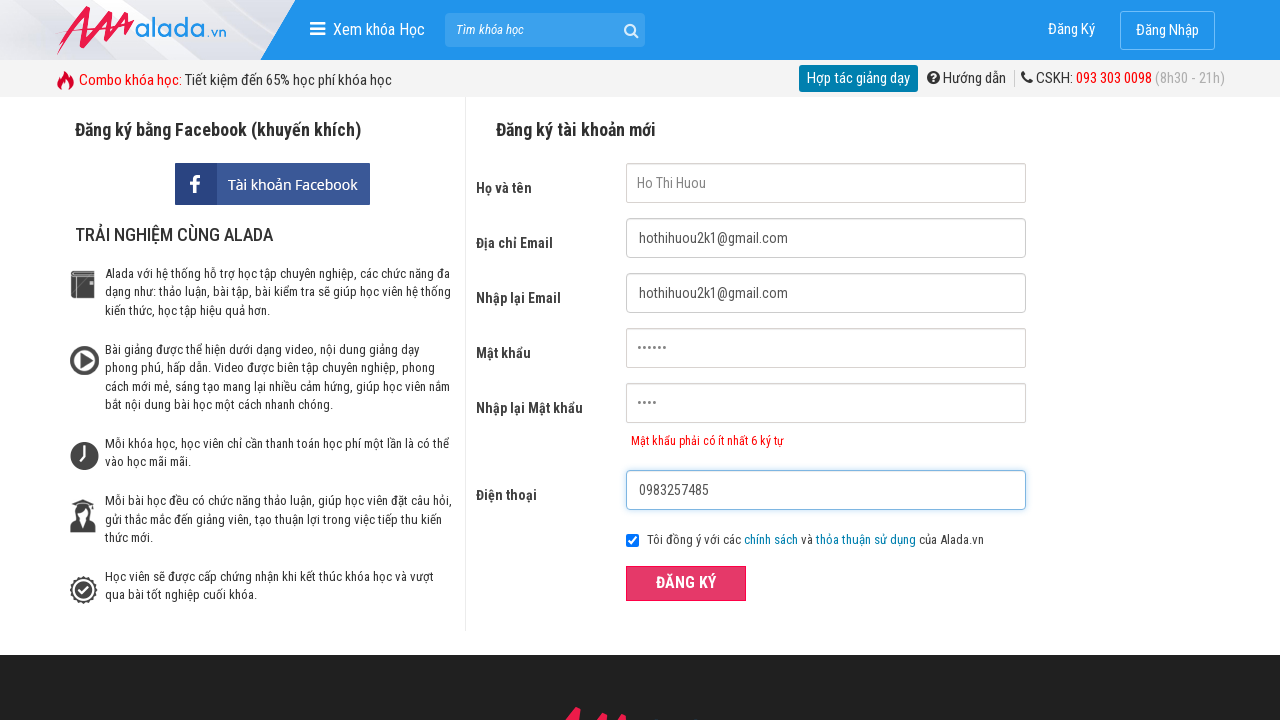

Waited 2000ms for form validation
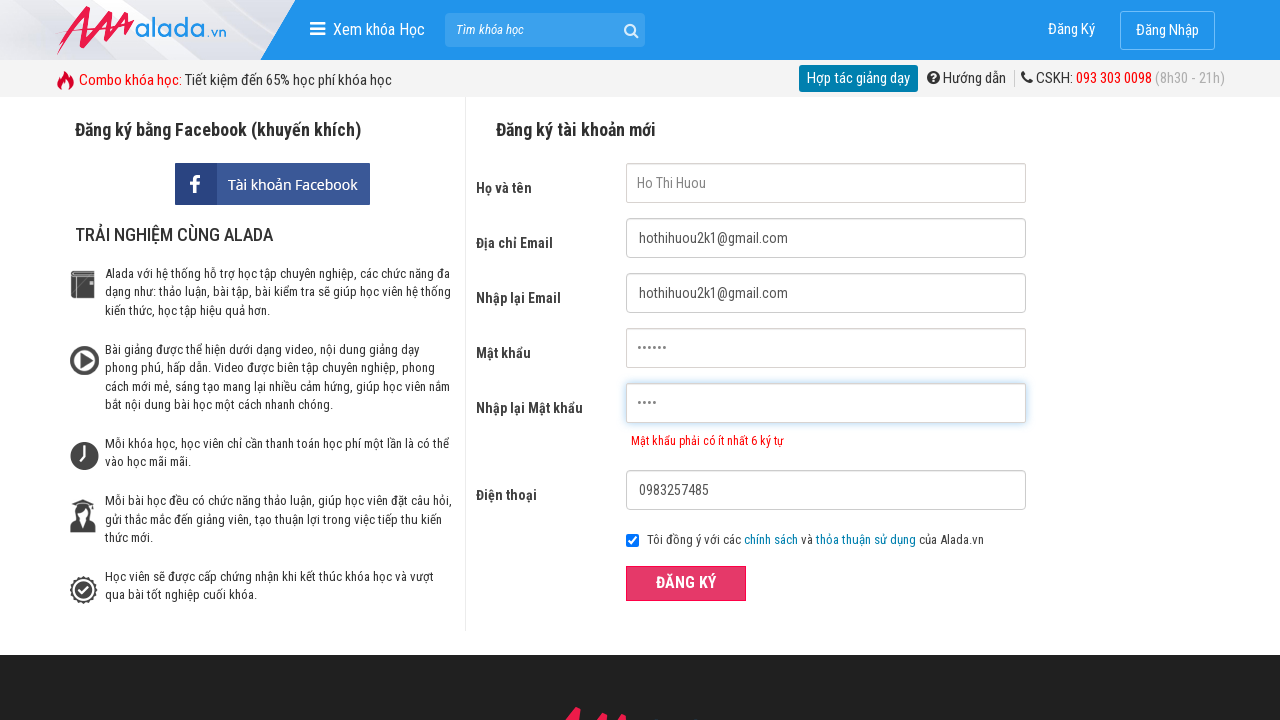

Password confirmation error message is displayed
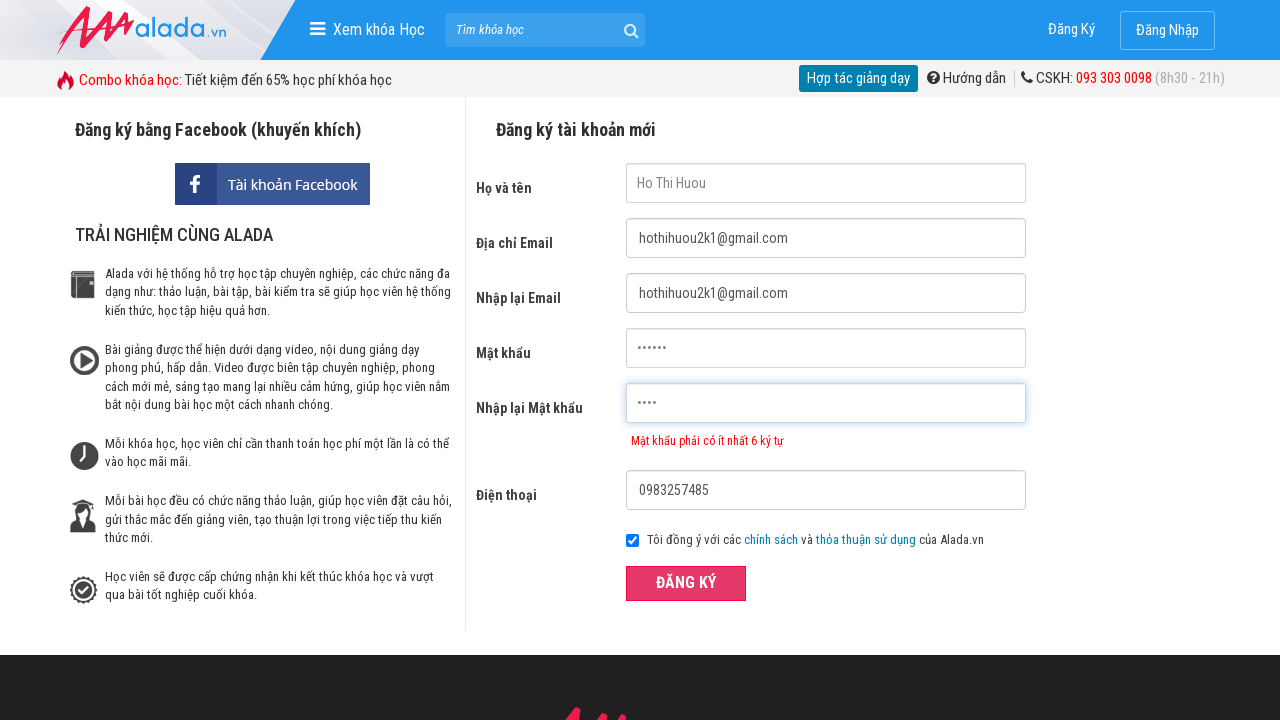

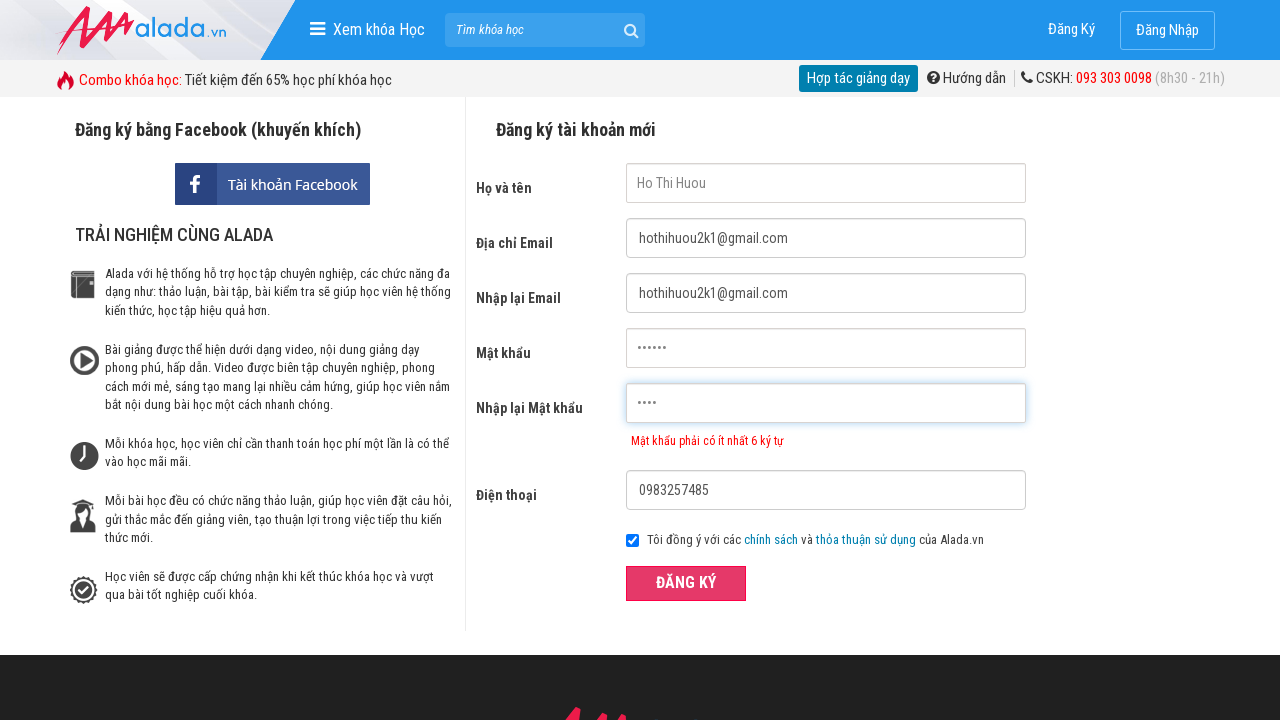